Tests a mortgage calculator by filling in home value and down payment fields, then clicking the calculate button to compute mortgage details.

Starting URL: https://www.mortgagecalculator.org/

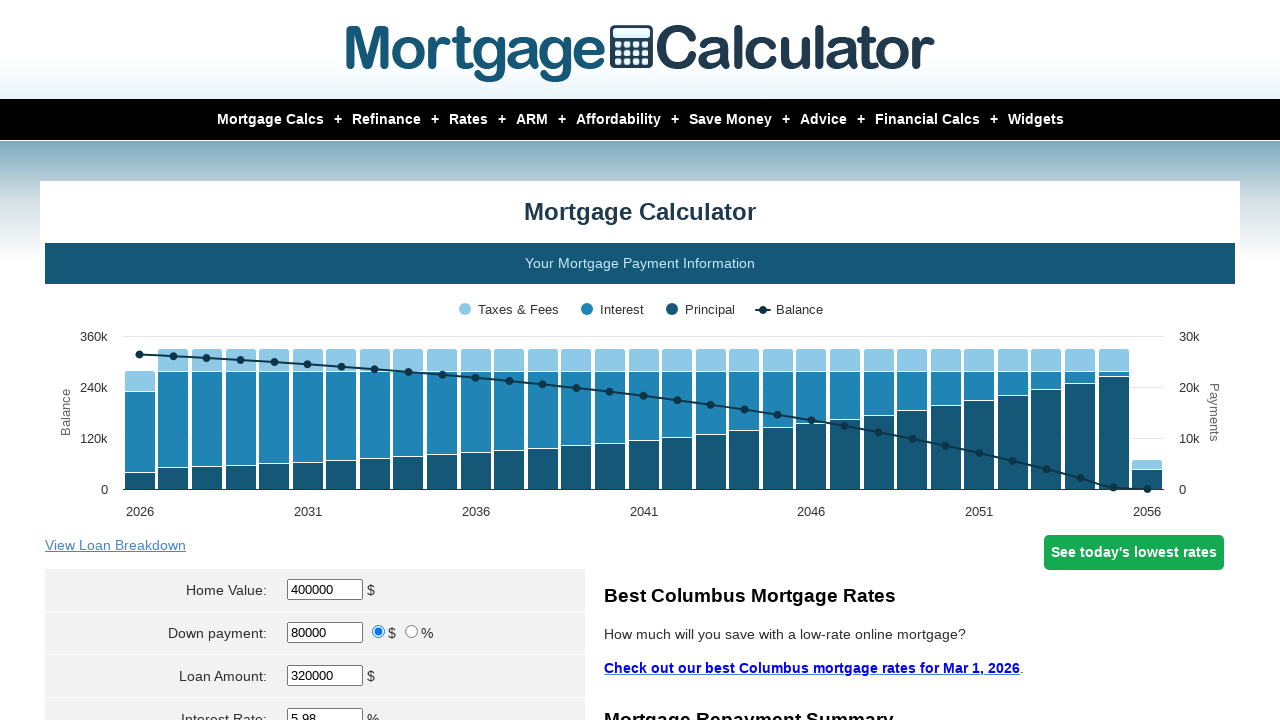

Navigated to mortgage calculator website
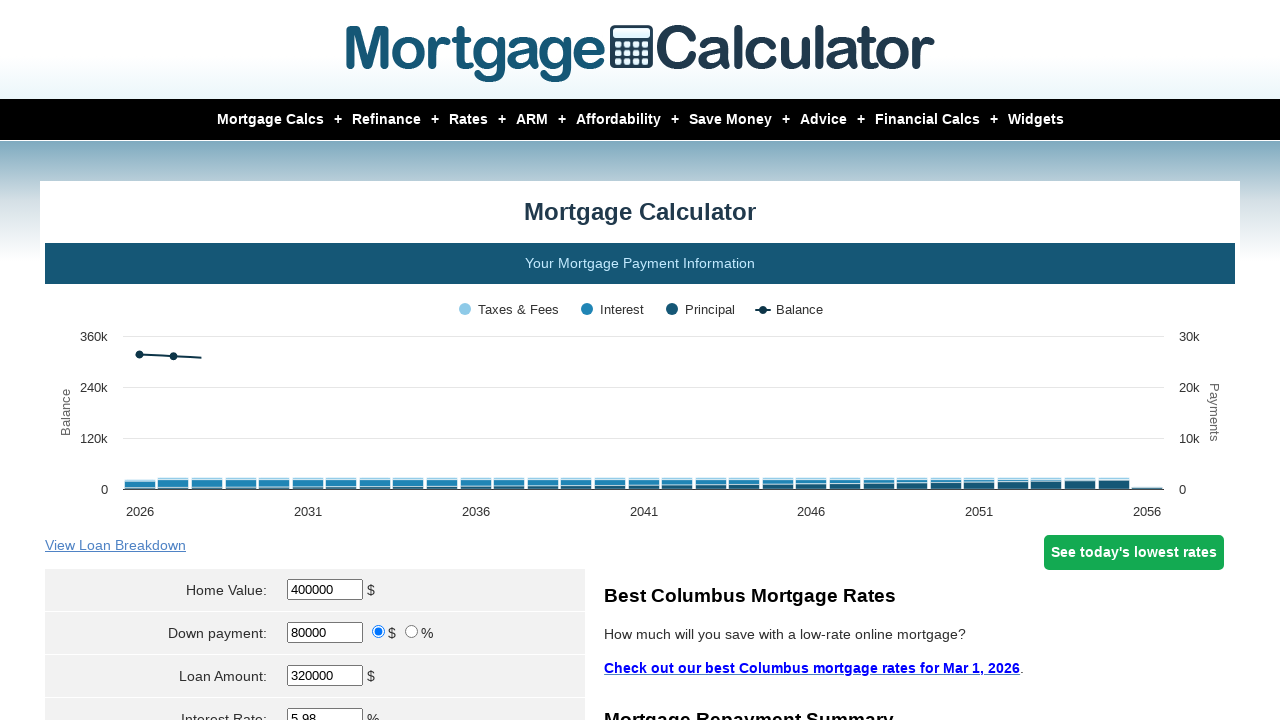

Filled home value field with $350,000 on #homeval
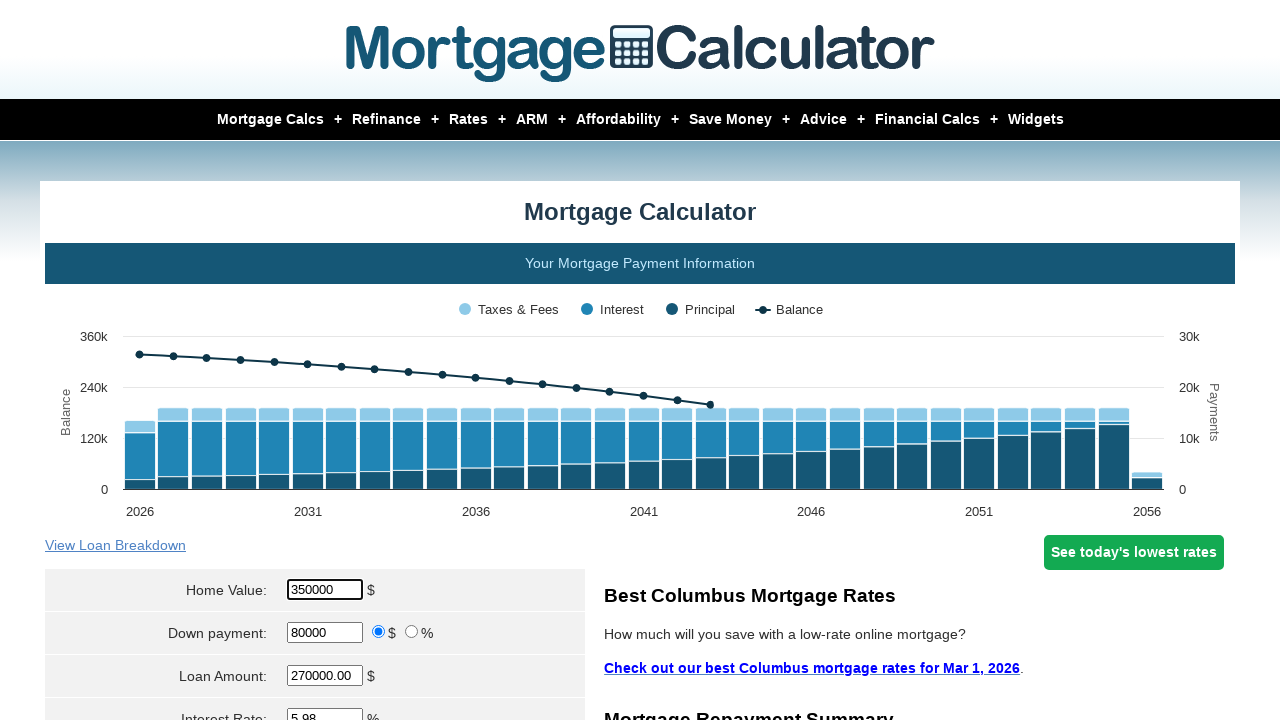

Filled down payment field with $70,000 on #downpayment
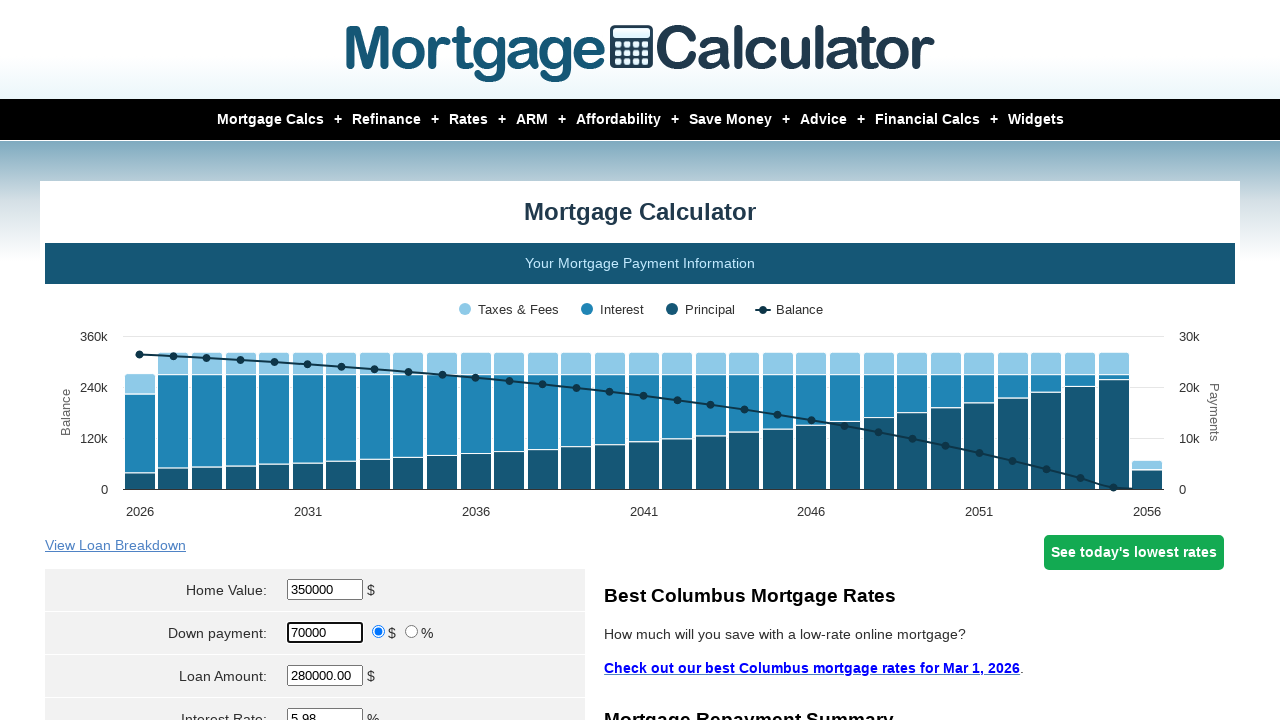

Clicked the calculate button to compute mortgage details at (315, 360) on xpath=//*[@id='calc']/form/section/section[2]/div/div/div[1]/div/div/div[4]/div[
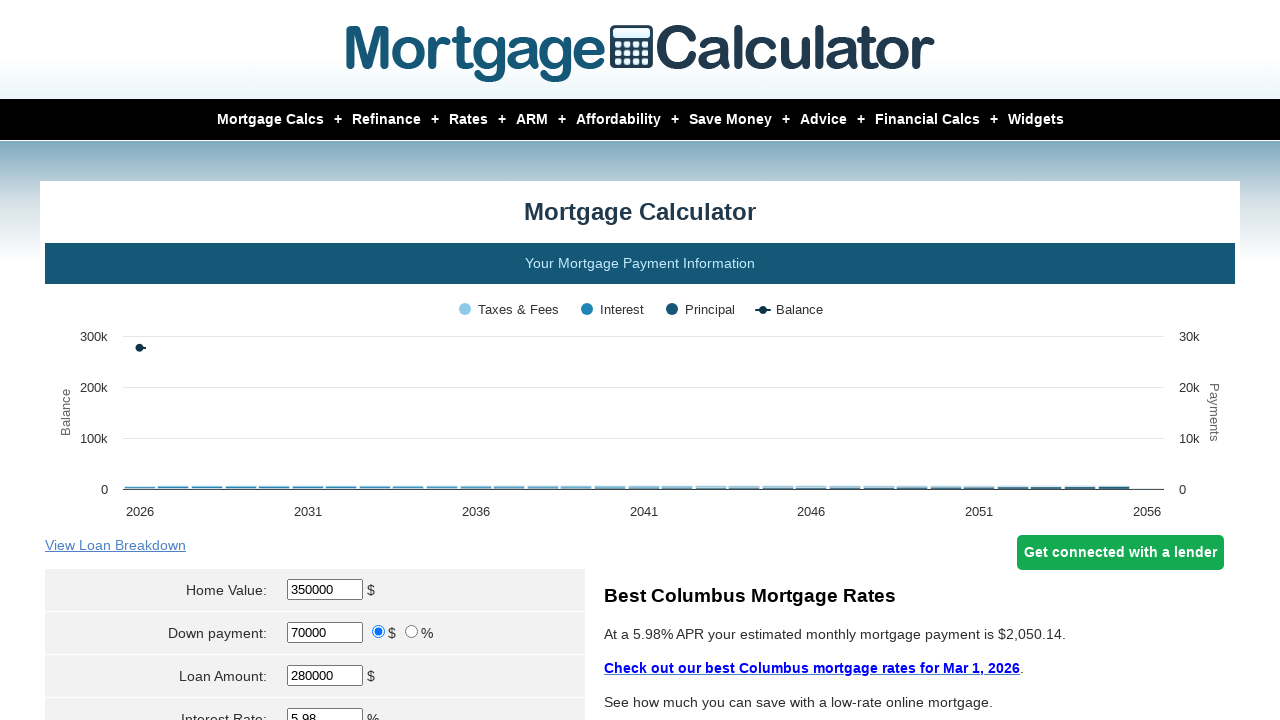

Waited for mortgage calculation results to complete
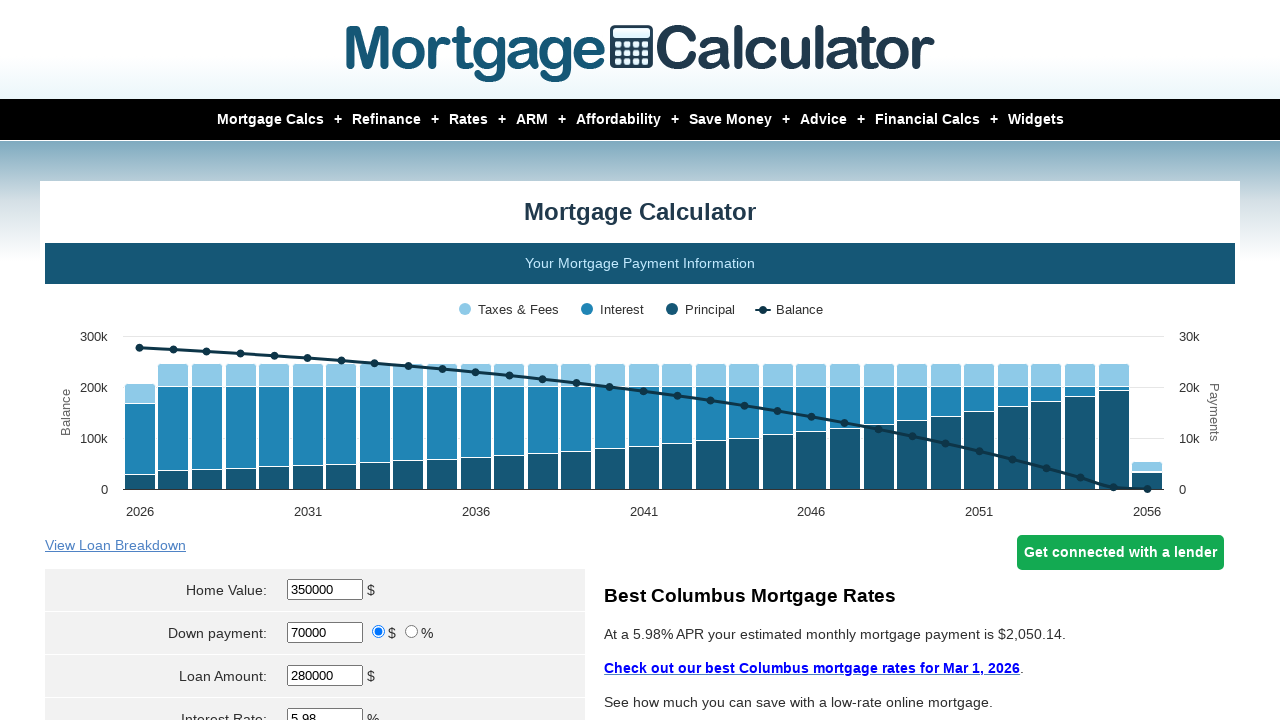

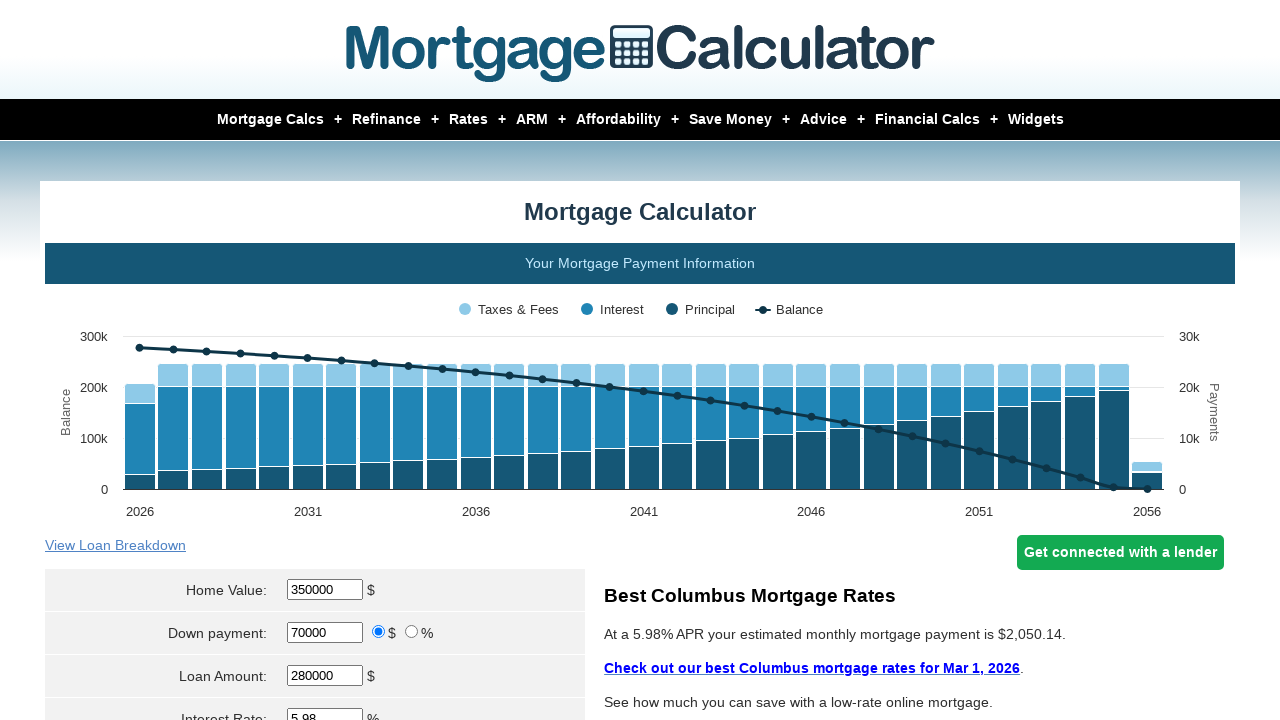